Tests the search functionality by entering a query and verifying search results are displayed

Starting URL: https://practice-react.sdetunicorns.com/

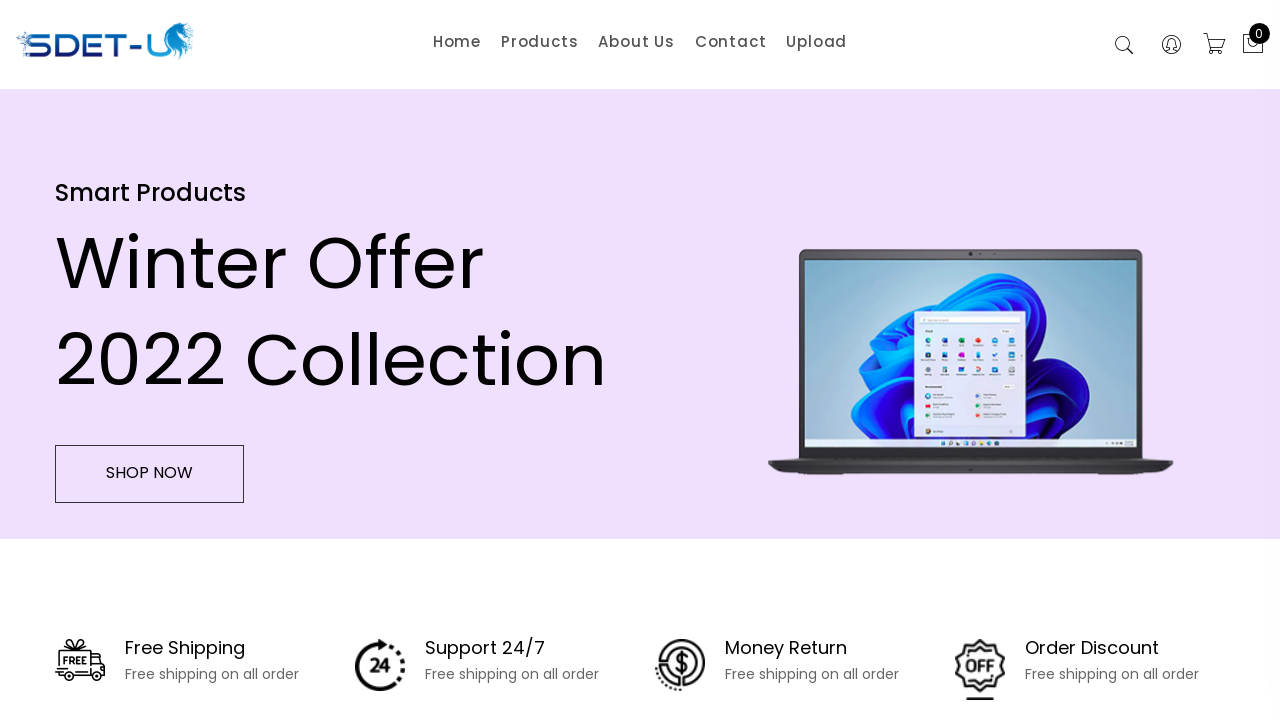

Clicked on the search input field at (1124, 46) on .search-active
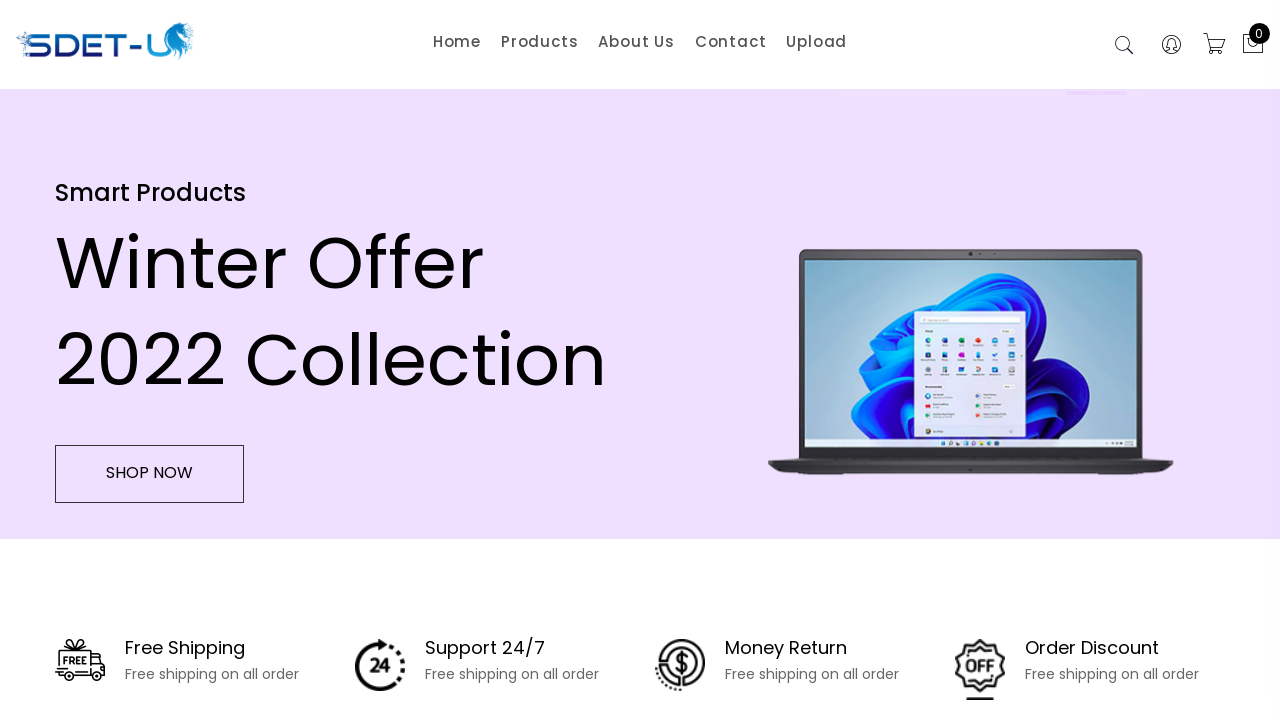

Filled search field with 'Lenovo' on [placeholder='Search']
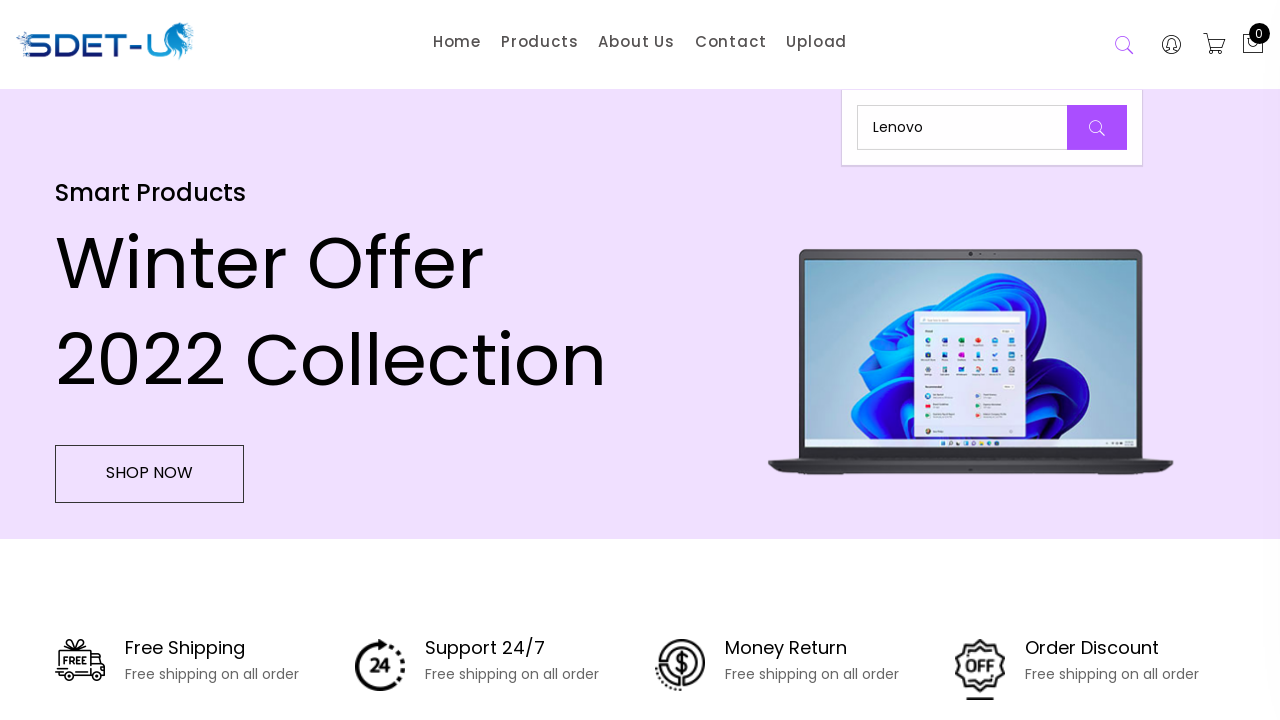

Clicked search button to execute search at (1097, 127) on .button-search
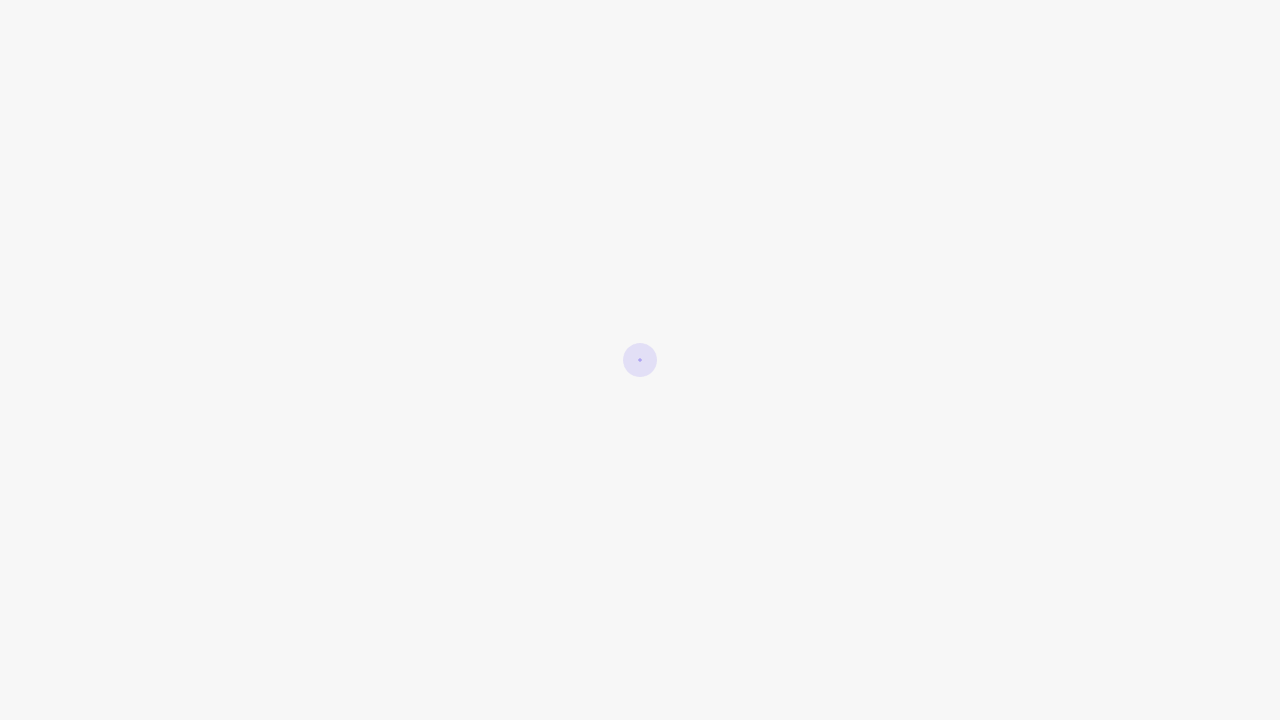

Search results loaded and verified for Lenovo
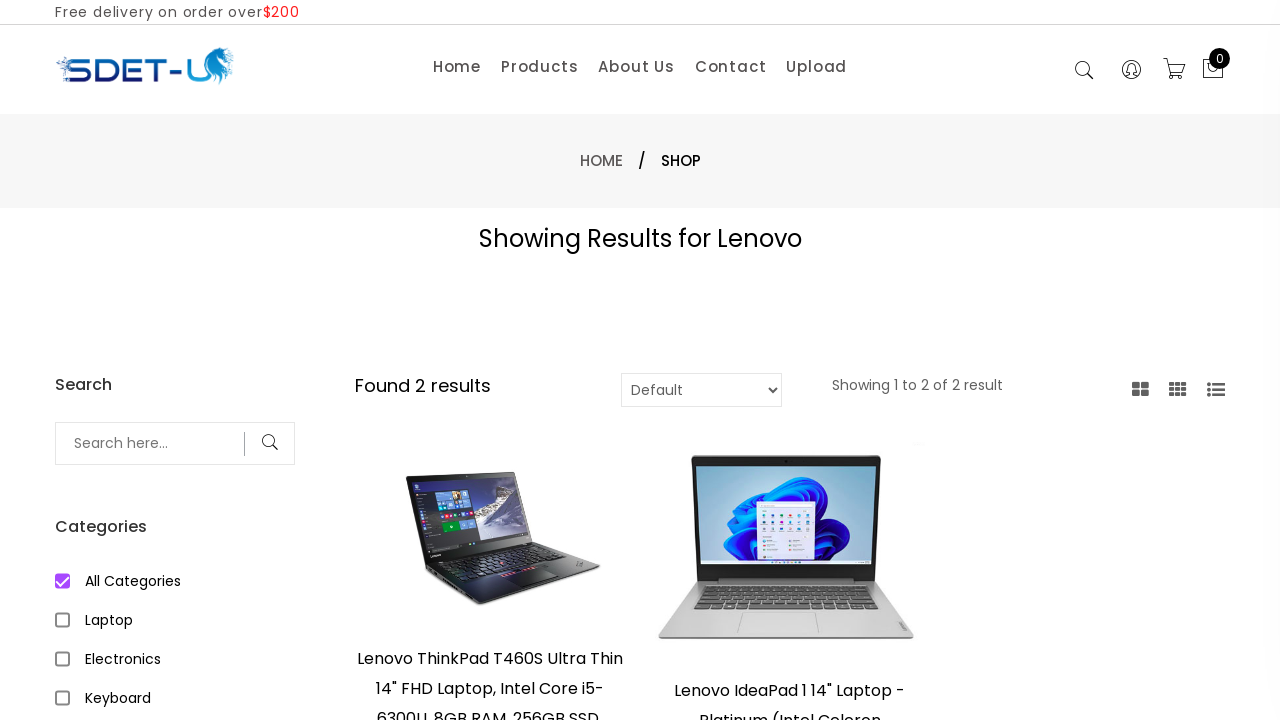

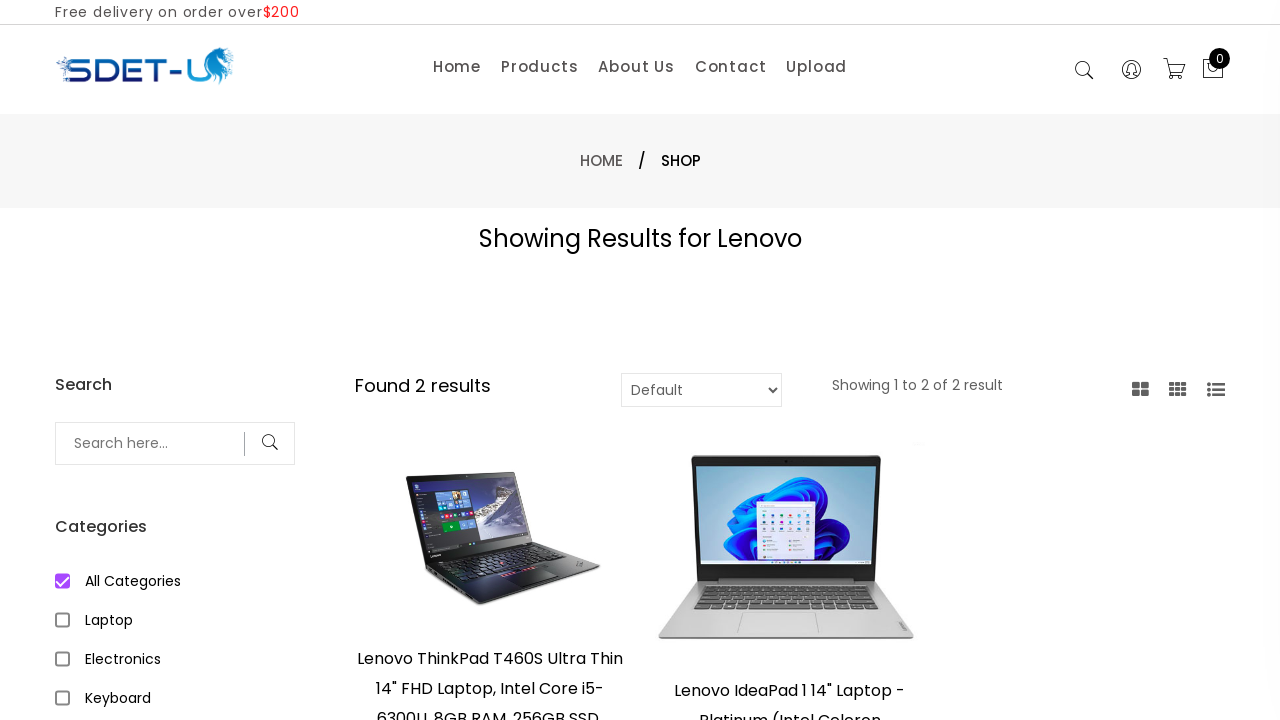